Tests form element focus functionality by clicking on input fields and verifying they receive focus on the Cypress example misc commands page.

Starting URL: https://example.cypress.io/commands/misc

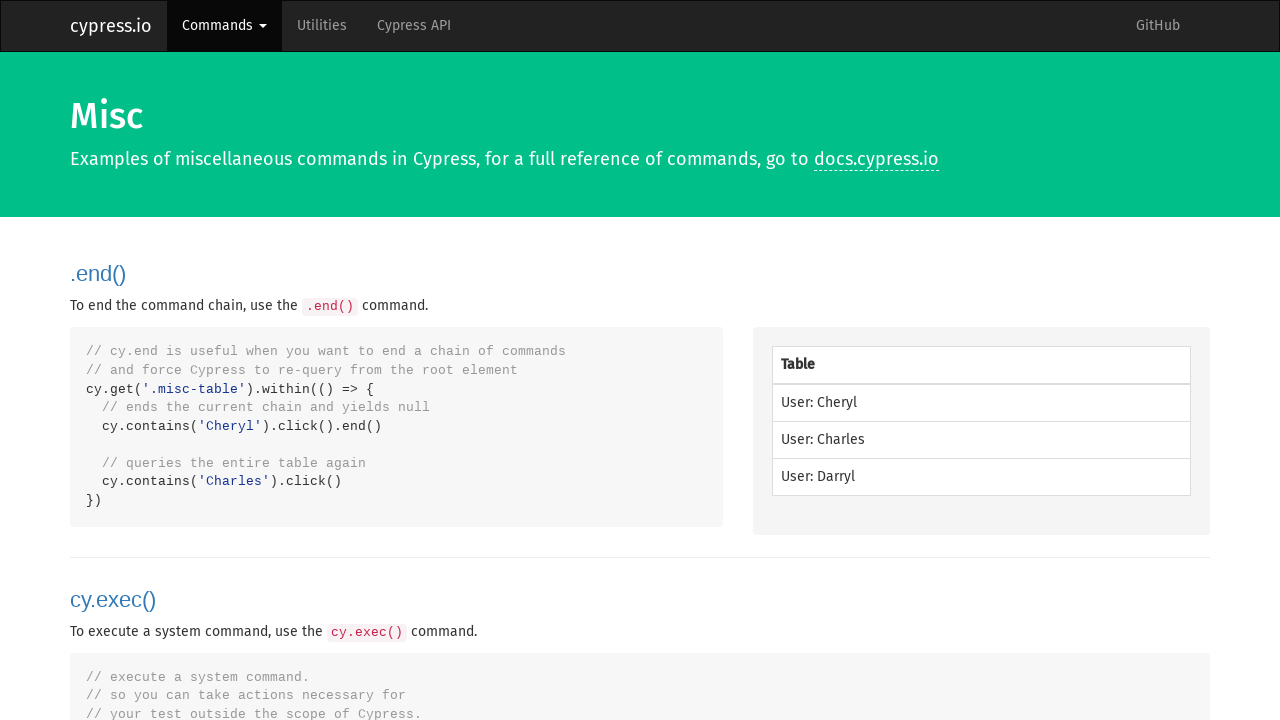

Navigated to Cypress example misc commands page
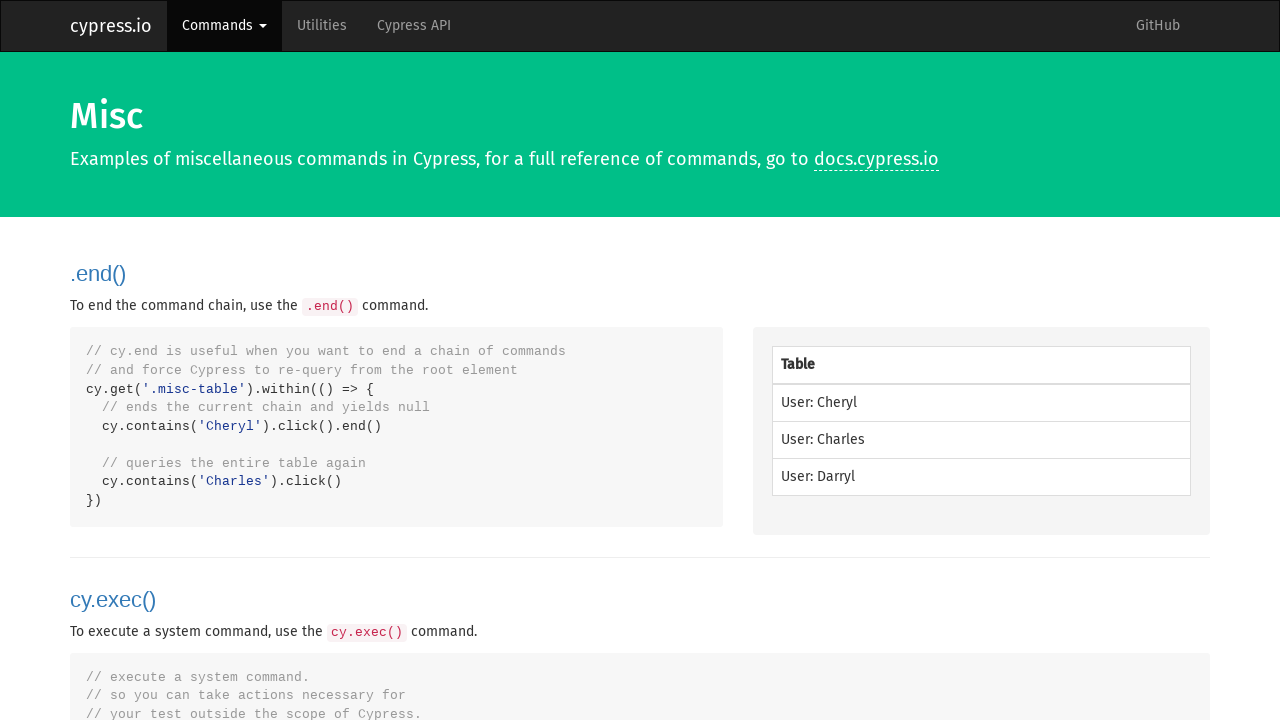

Clicked on name input field at (981, 360) on .misc-form #name
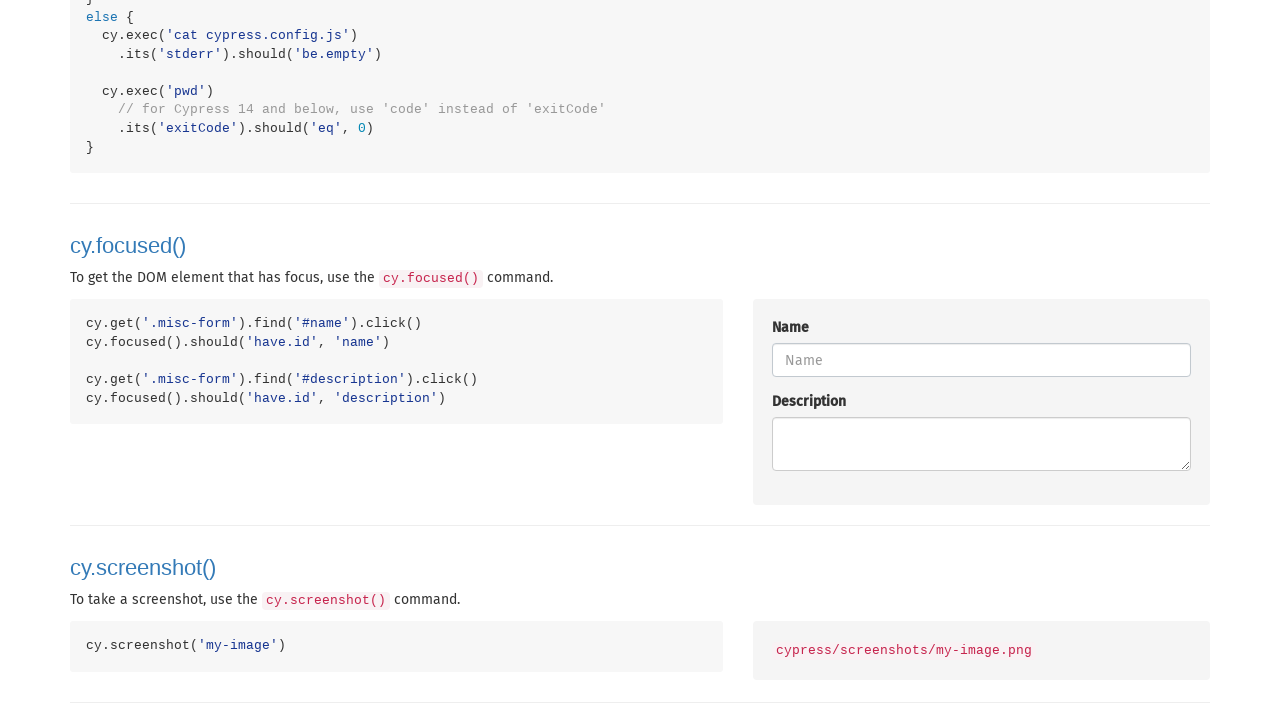

Verified name input field has focus
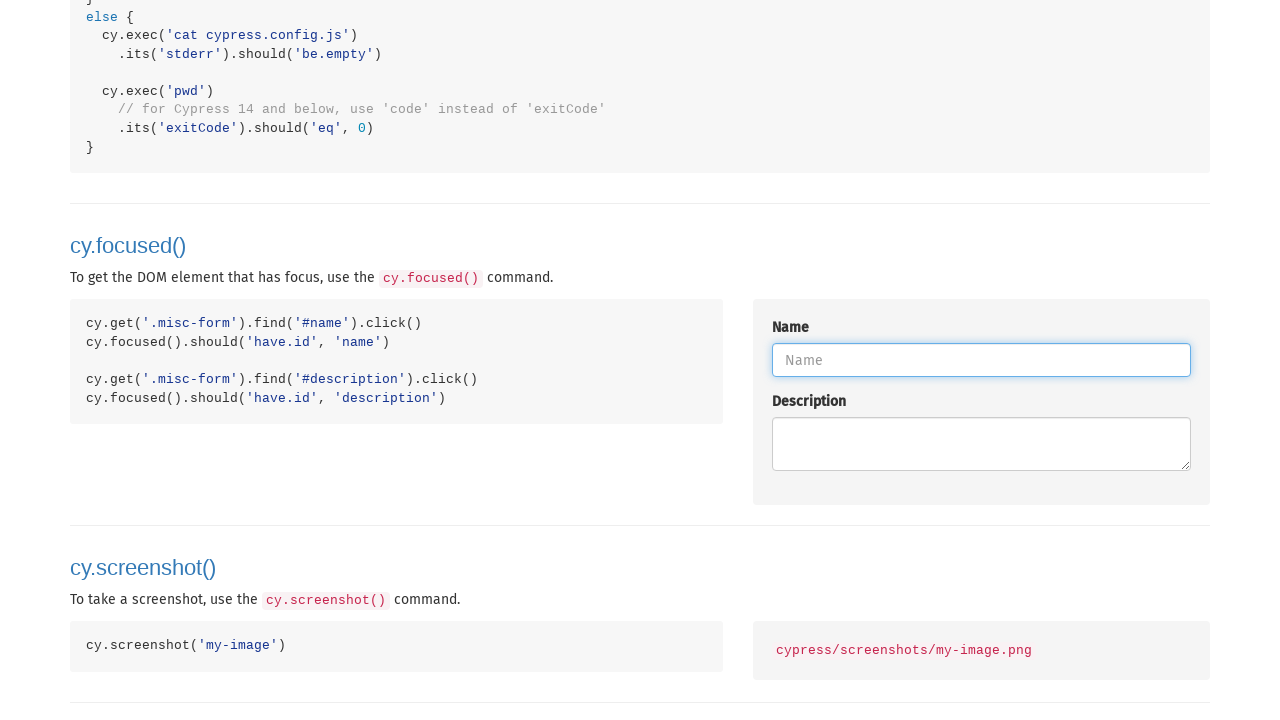

Clicked on description input field at (981, 444) on .misc-form #description
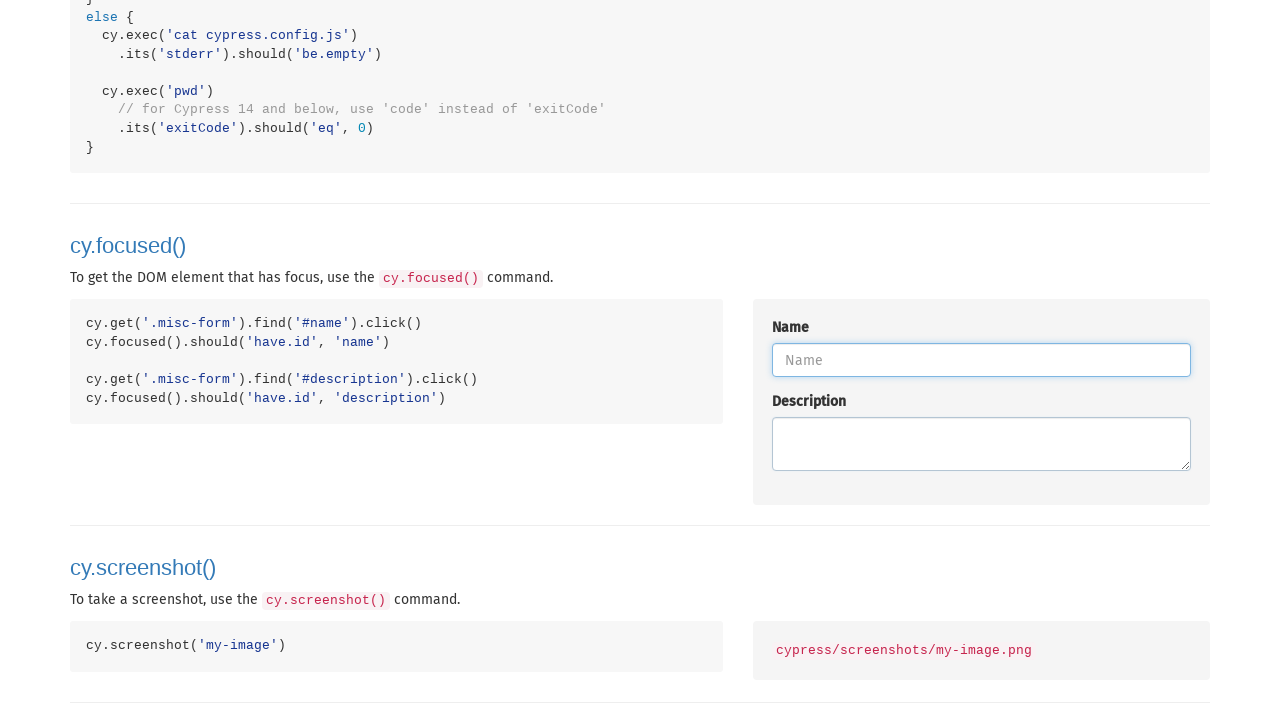

Verified description input field has focus
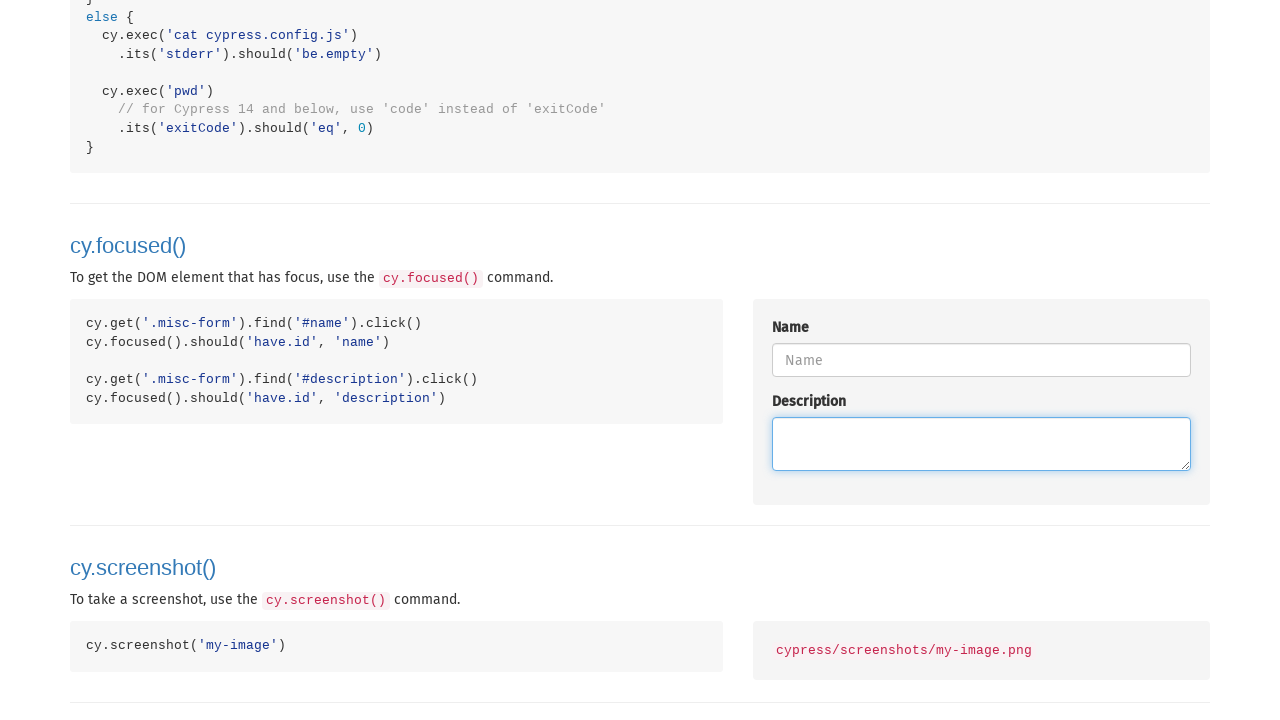

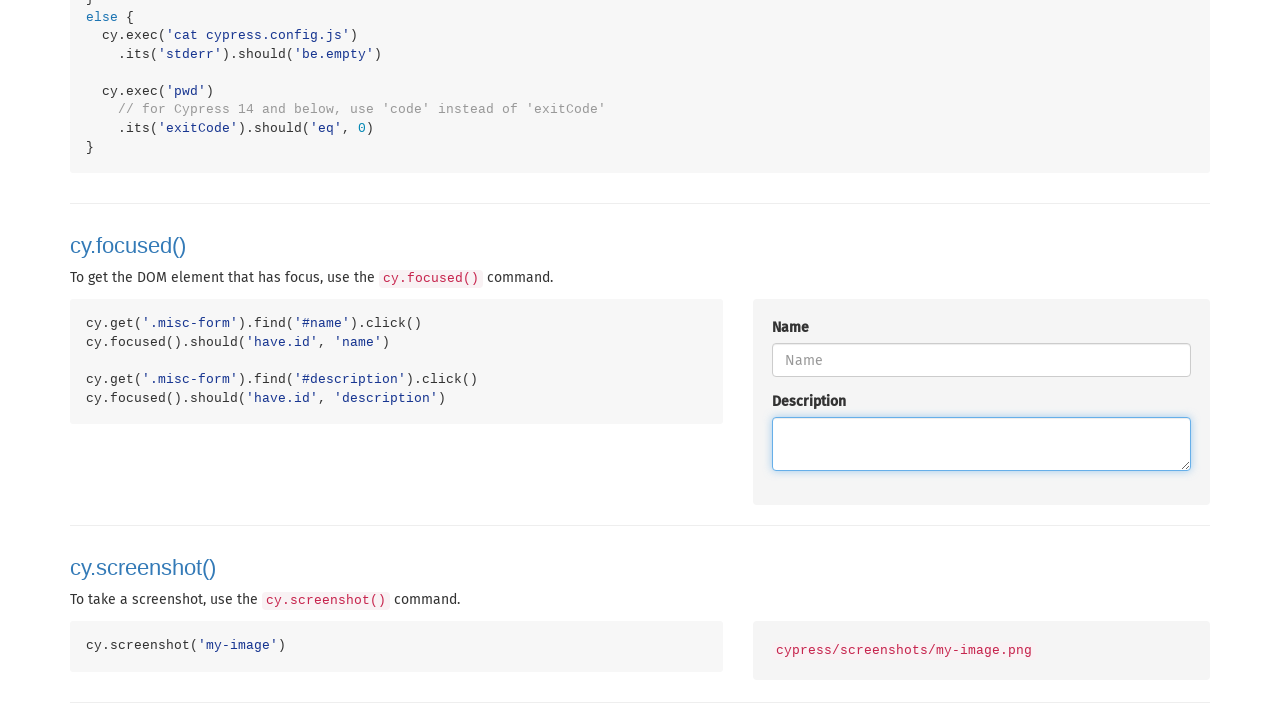